Navigates to text box page, clears the Full Name input field, clicks submit, and verifies that "Name:John Doe" text is not visible.

Starting URL: https://demoqa.com/elements

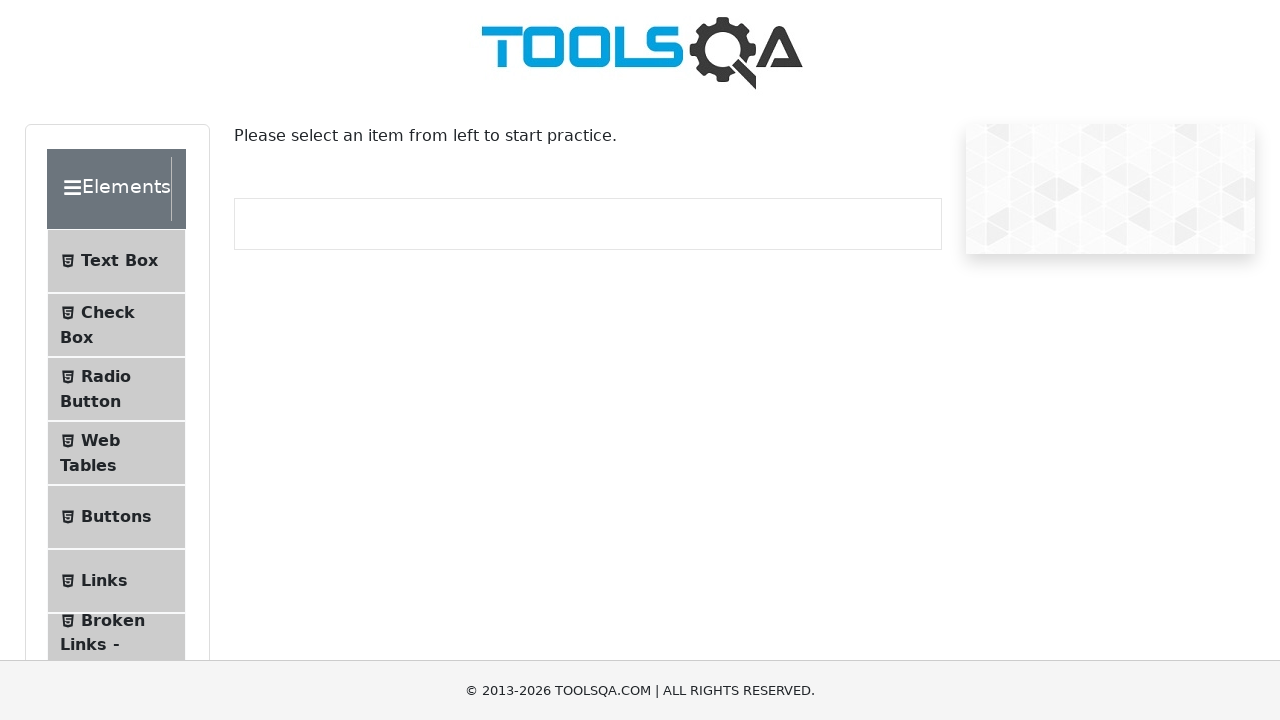

Clicked on Text Box menu item at (119, 261) on internal:text="Text Box"i
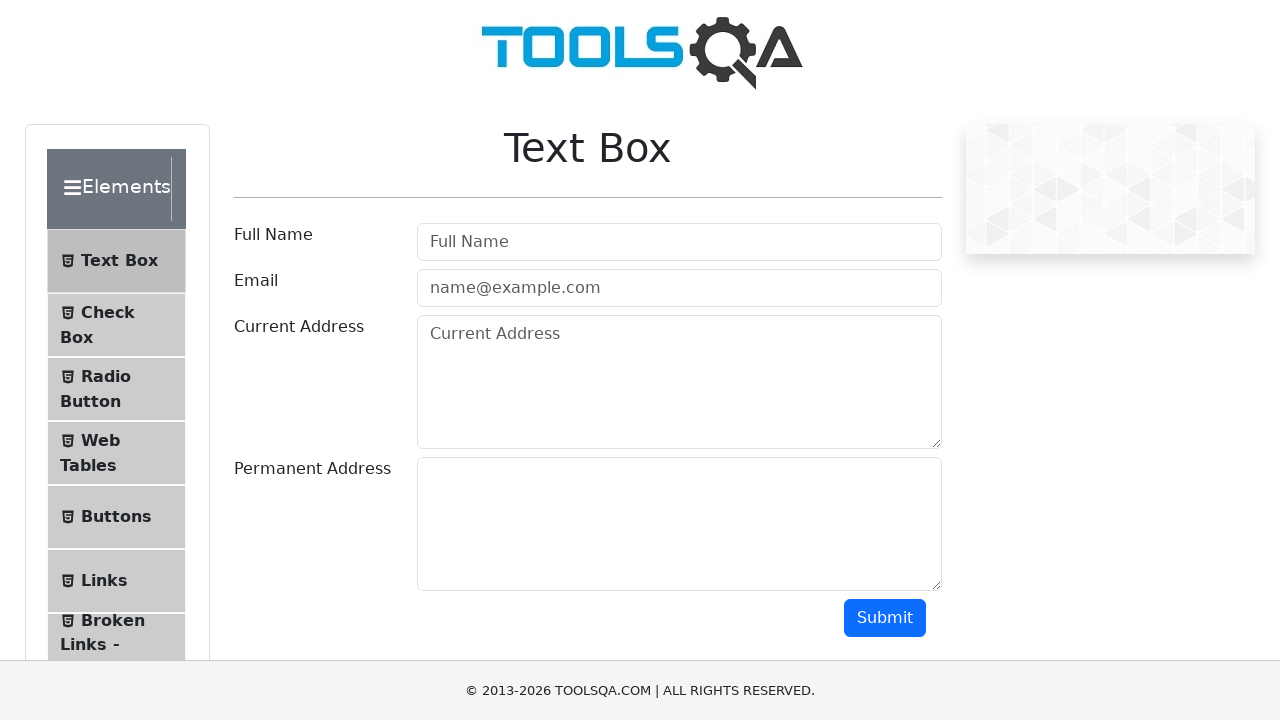

Navigated to text-box page
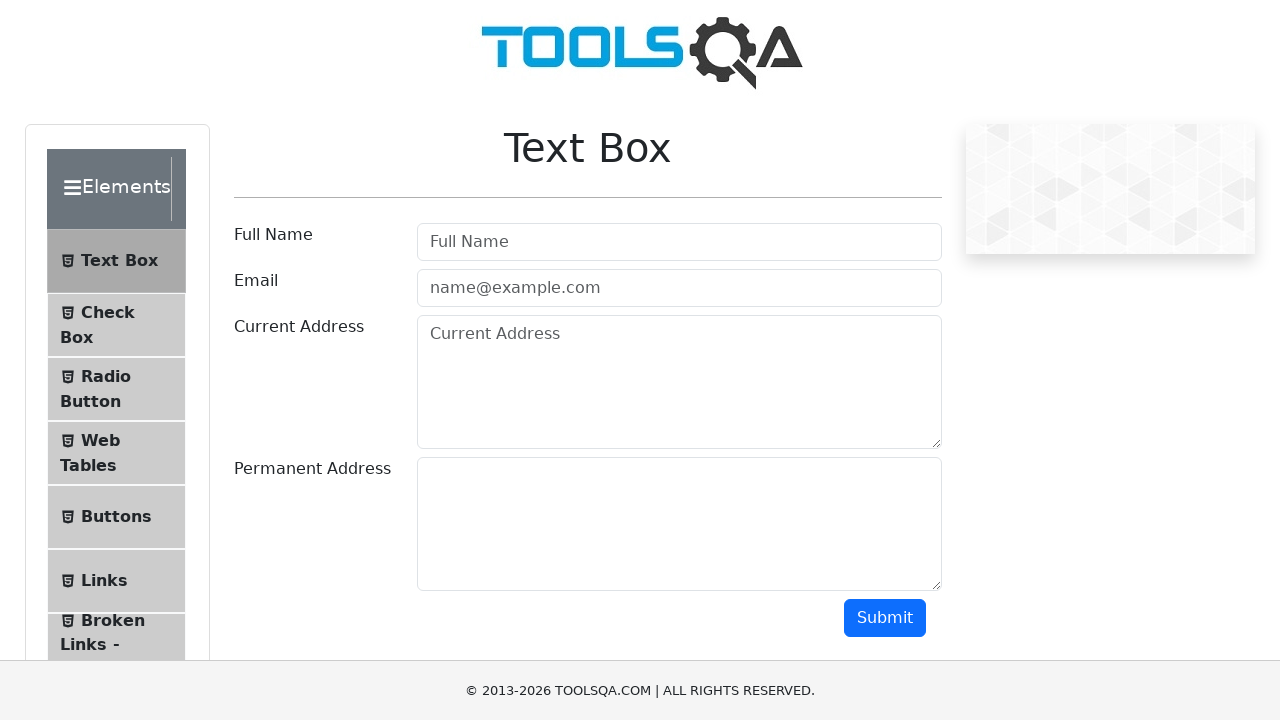

Cleared the Full Name input field on internal:attr=[placeholder="Full Name"i]
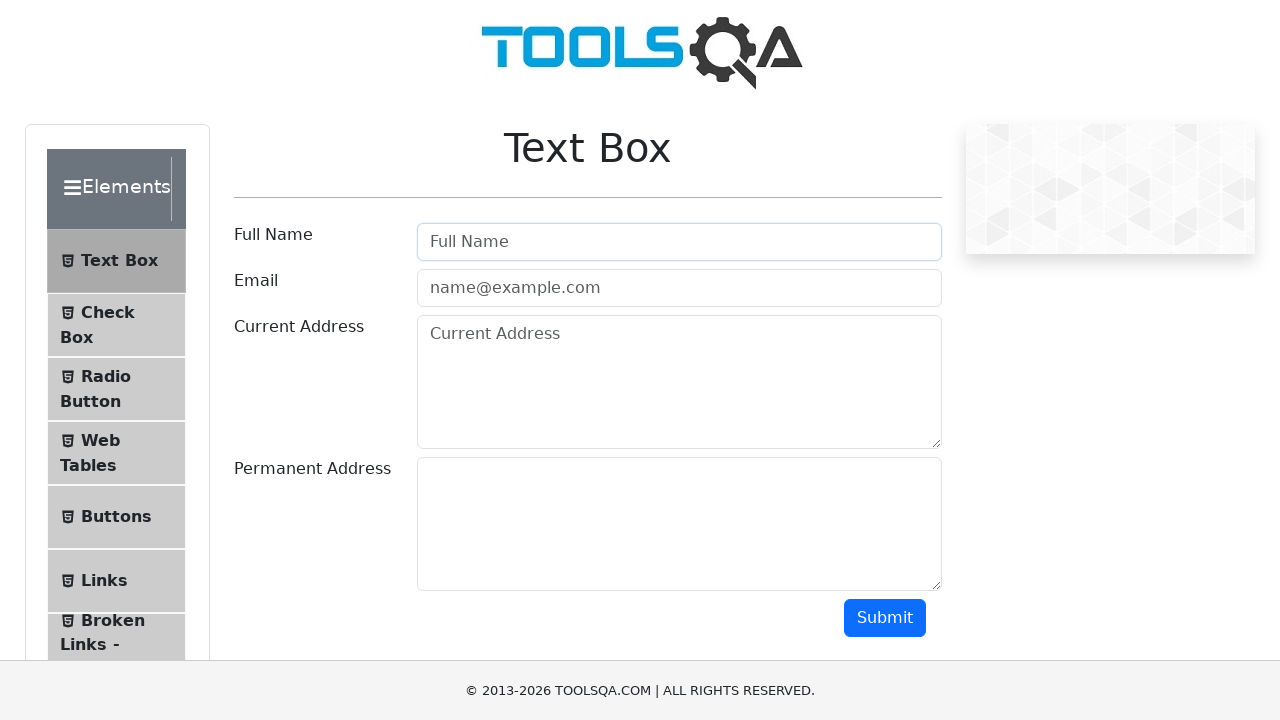

Clicked Submit button at (885, 618) on internal:role=button[name="Submit"i]
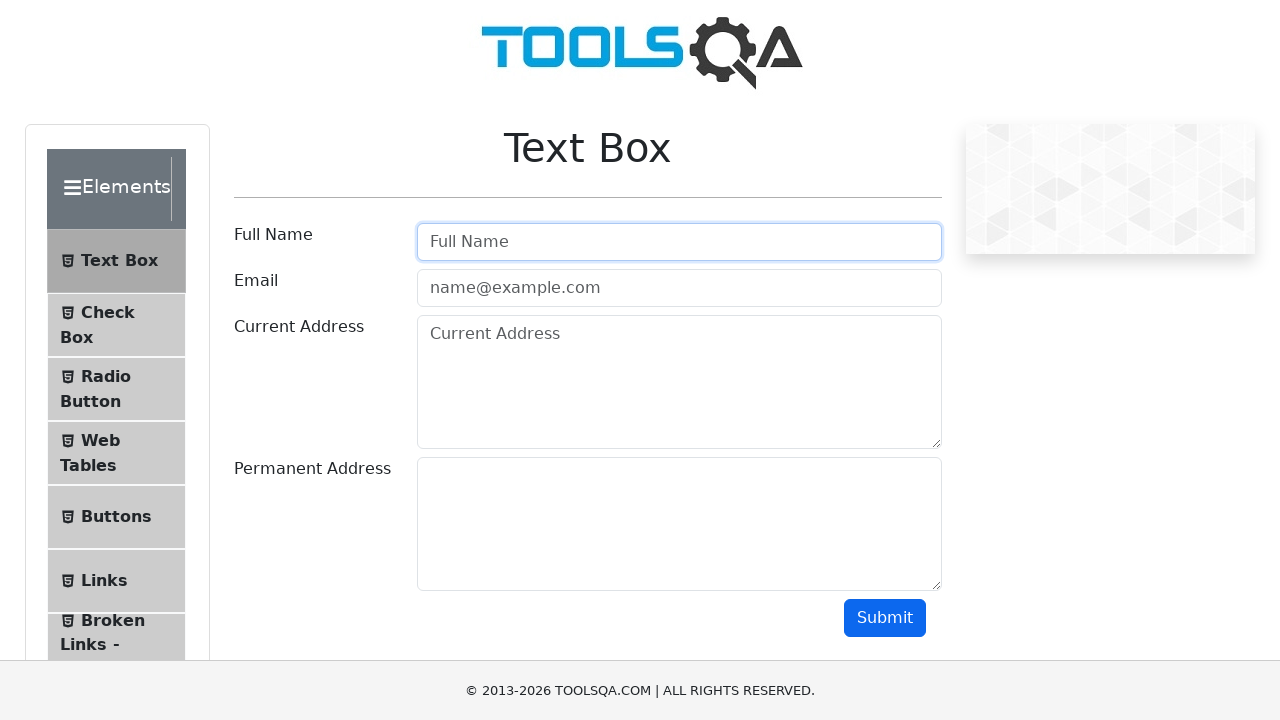

Verified that 'Name:John Doe' text is not visible
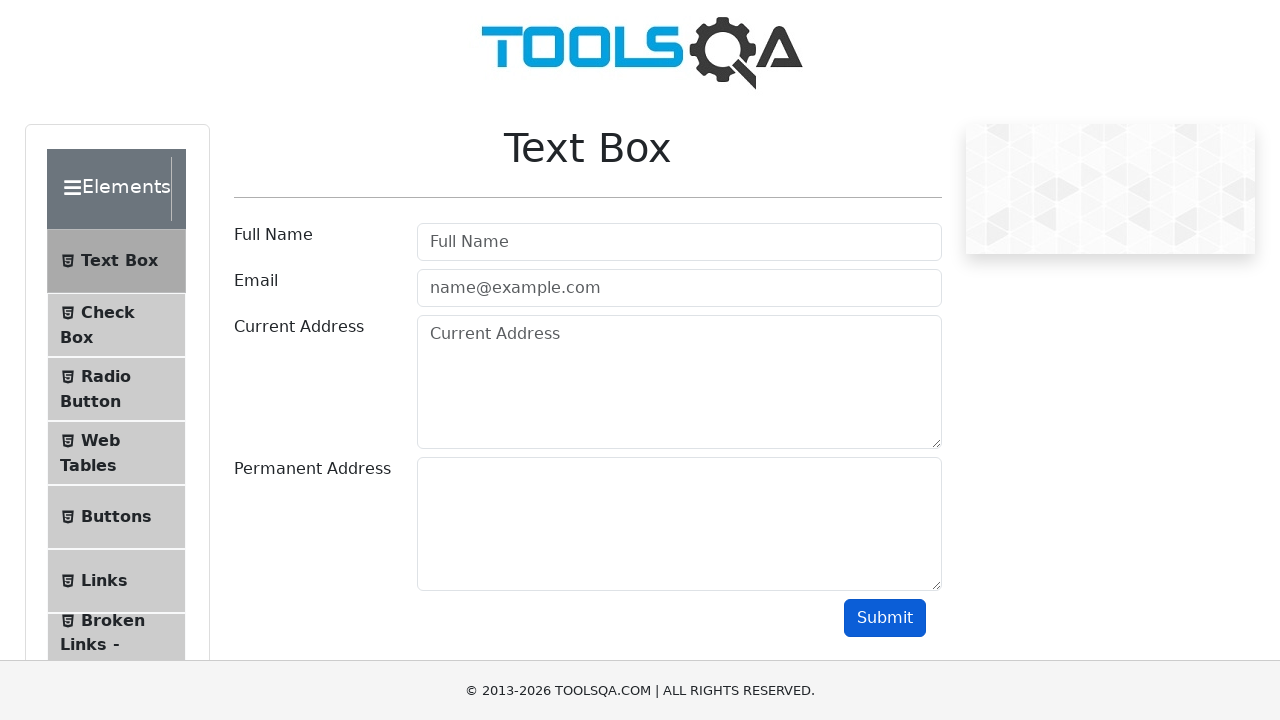

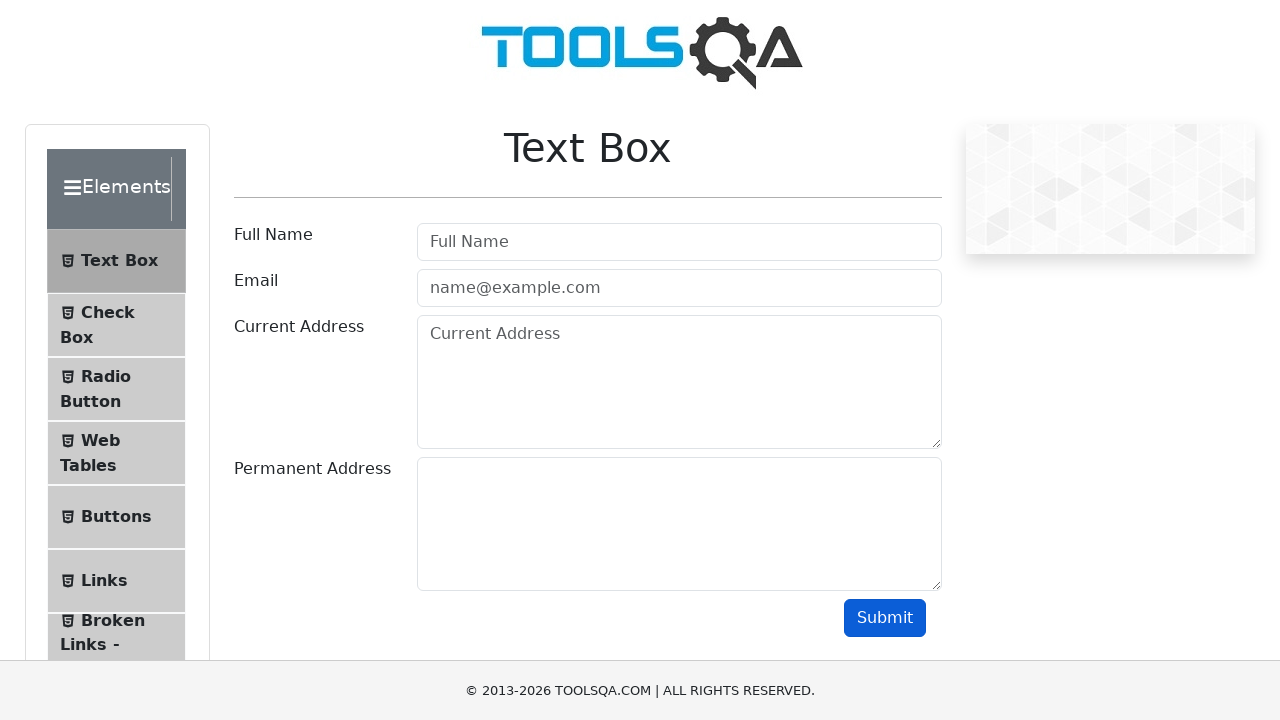